Demonstrates injecting jQuery and jQuery Growl library into a page via JavaScript execution to display notification messages for debugging purposes.

Starting URL: http://the-internet.herokuapp.com

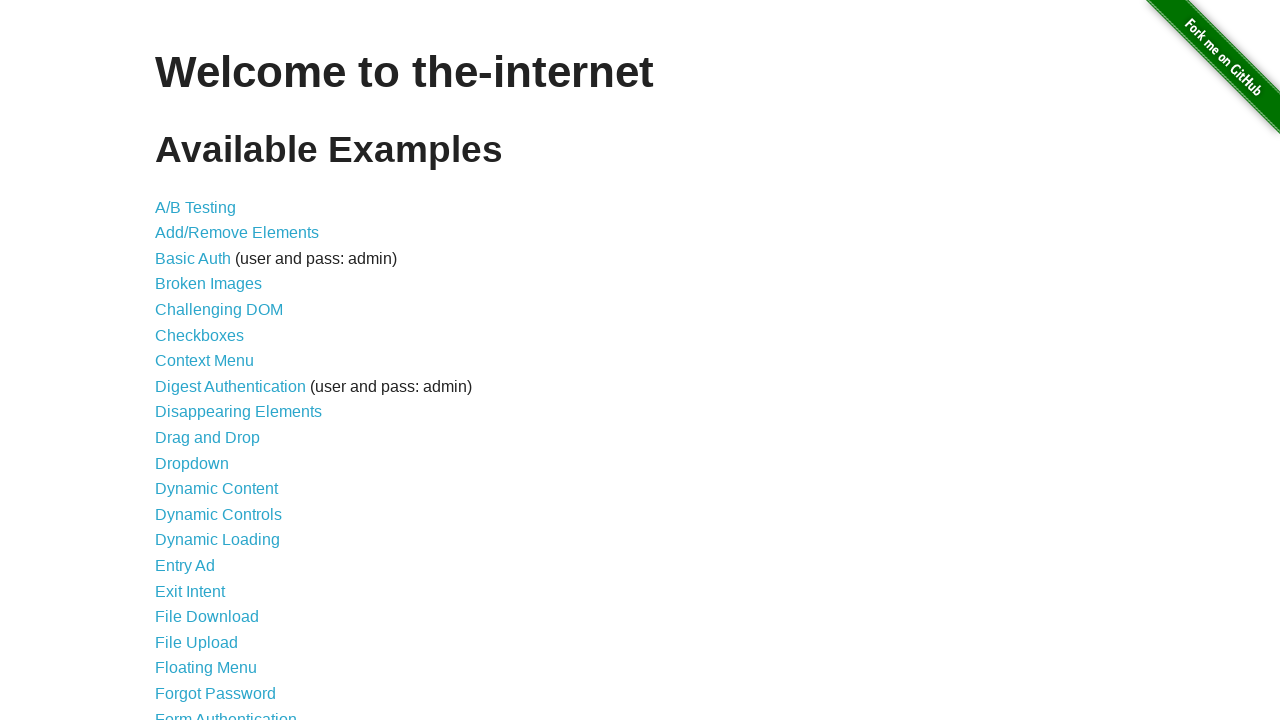

Injected jQuery library into page if not already present
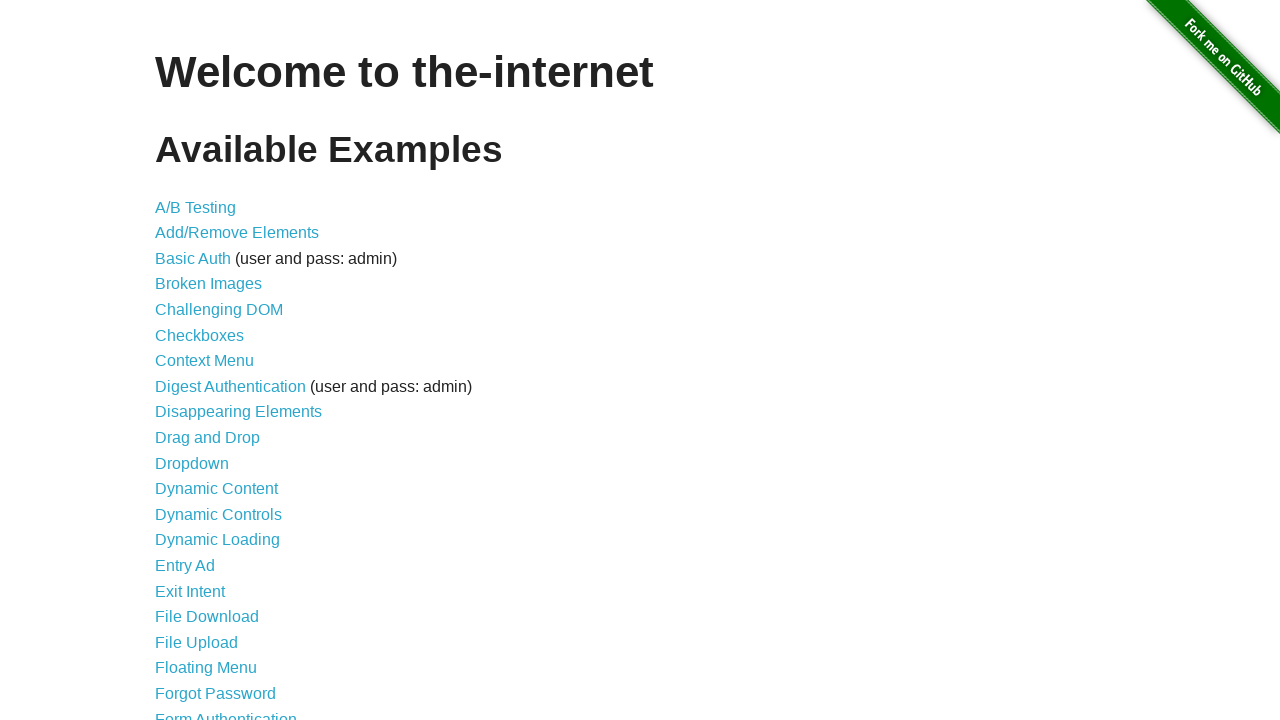

Waited for jQuery to load and become available
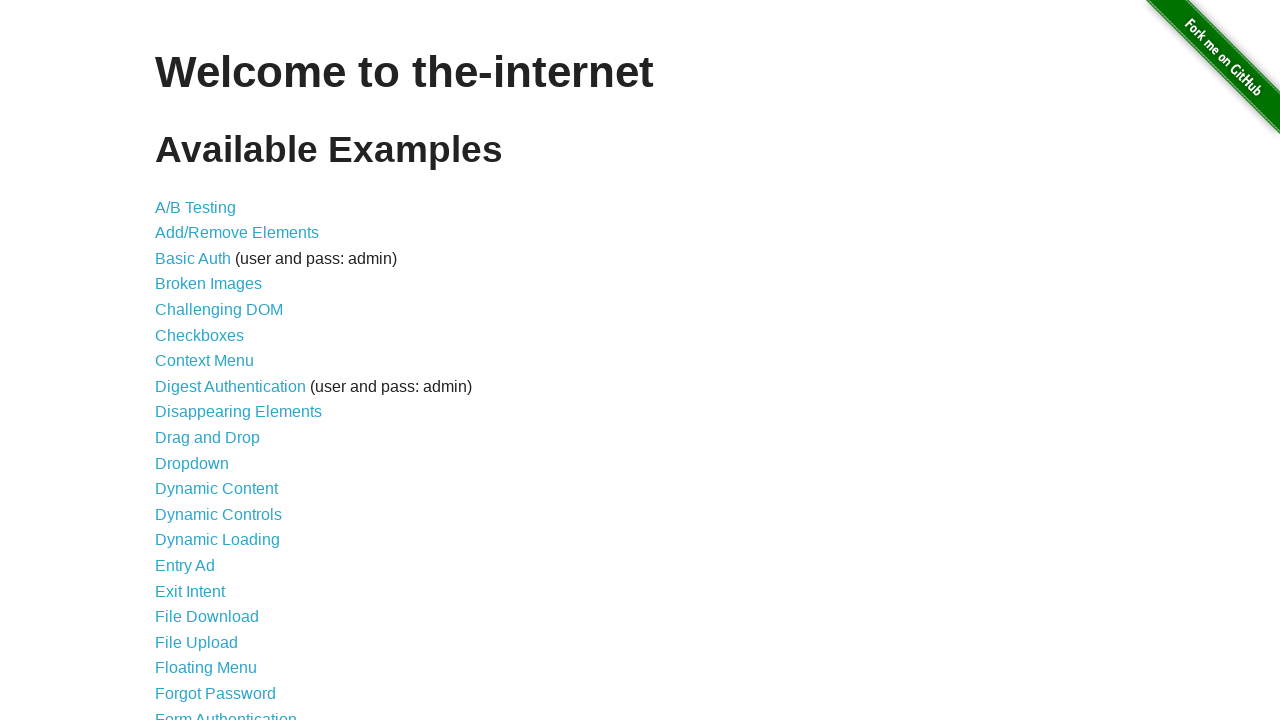

Injected jQuery Growl library script into page
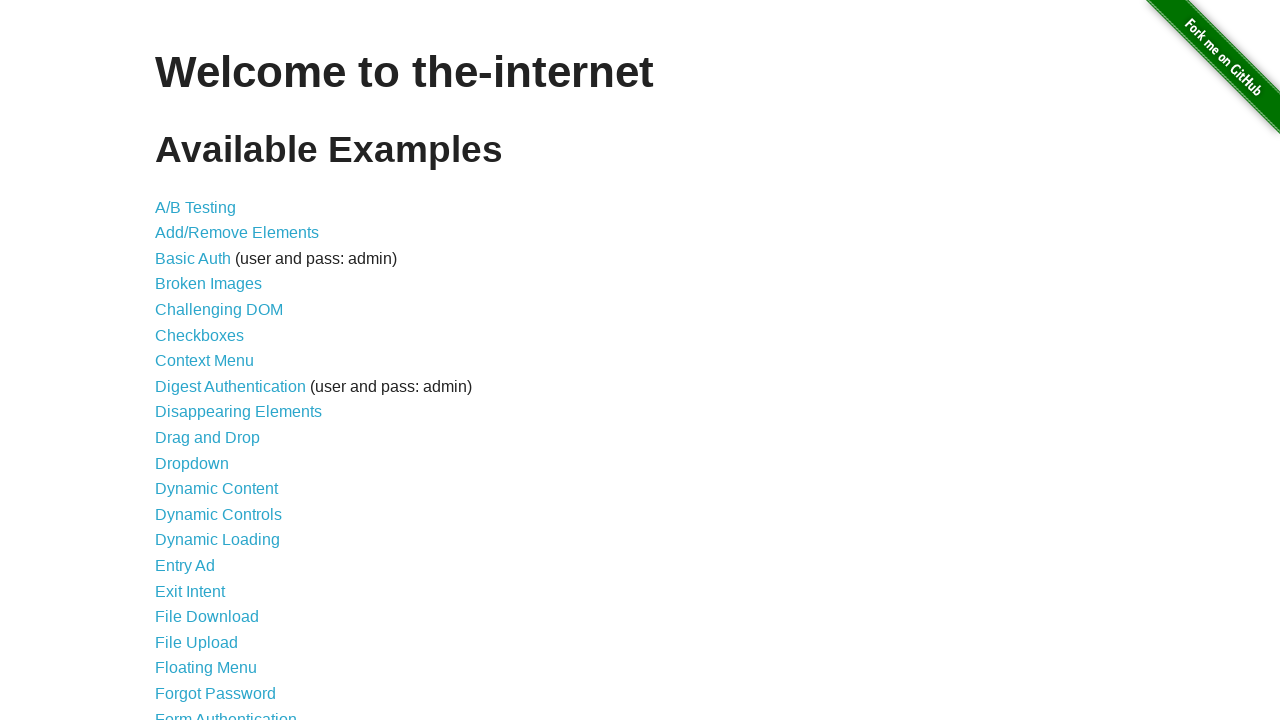

Added jQuery Growl CSS stylesheet to page head
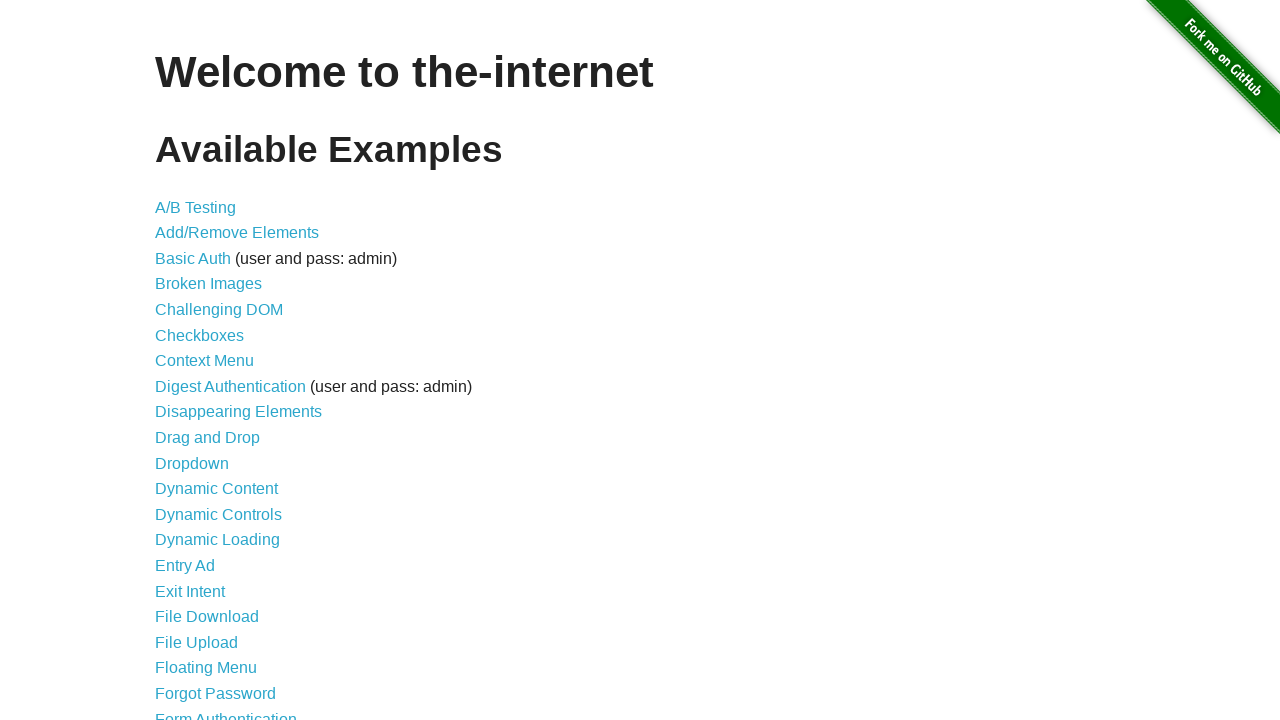

Waited 1 second for growl library to fully load
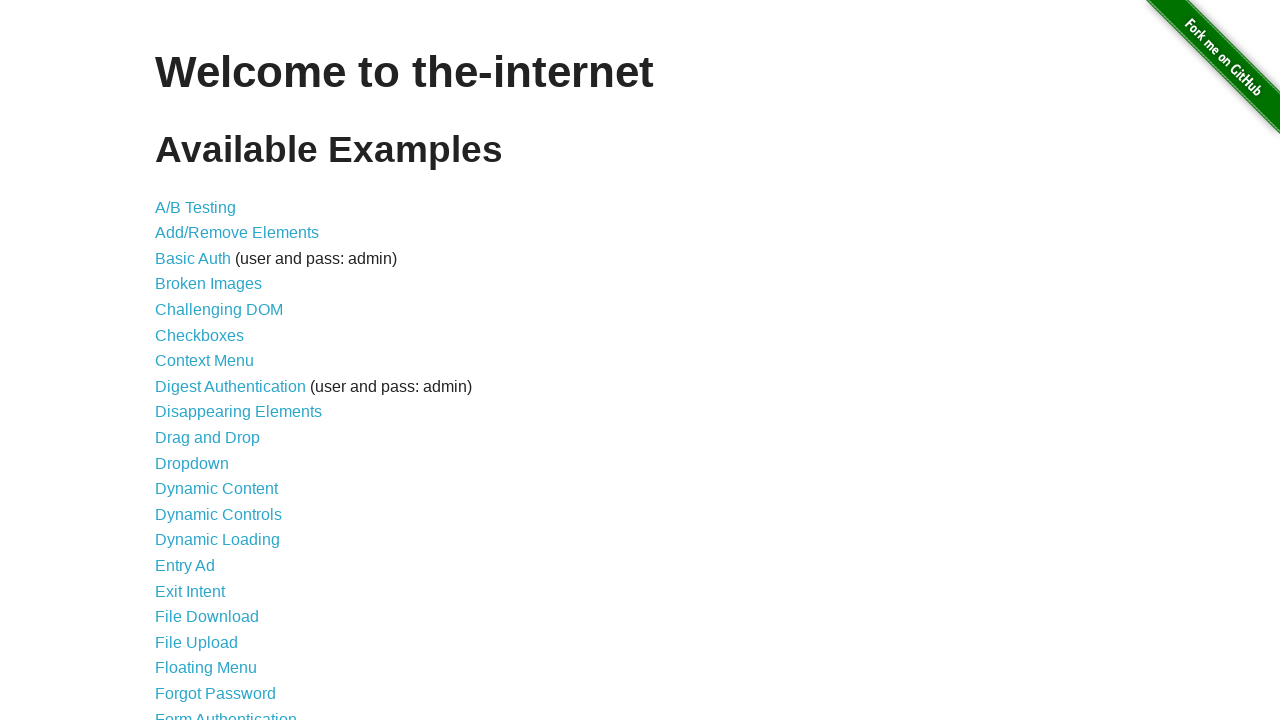

Displayed growl notification with title 'GET' and message '/'
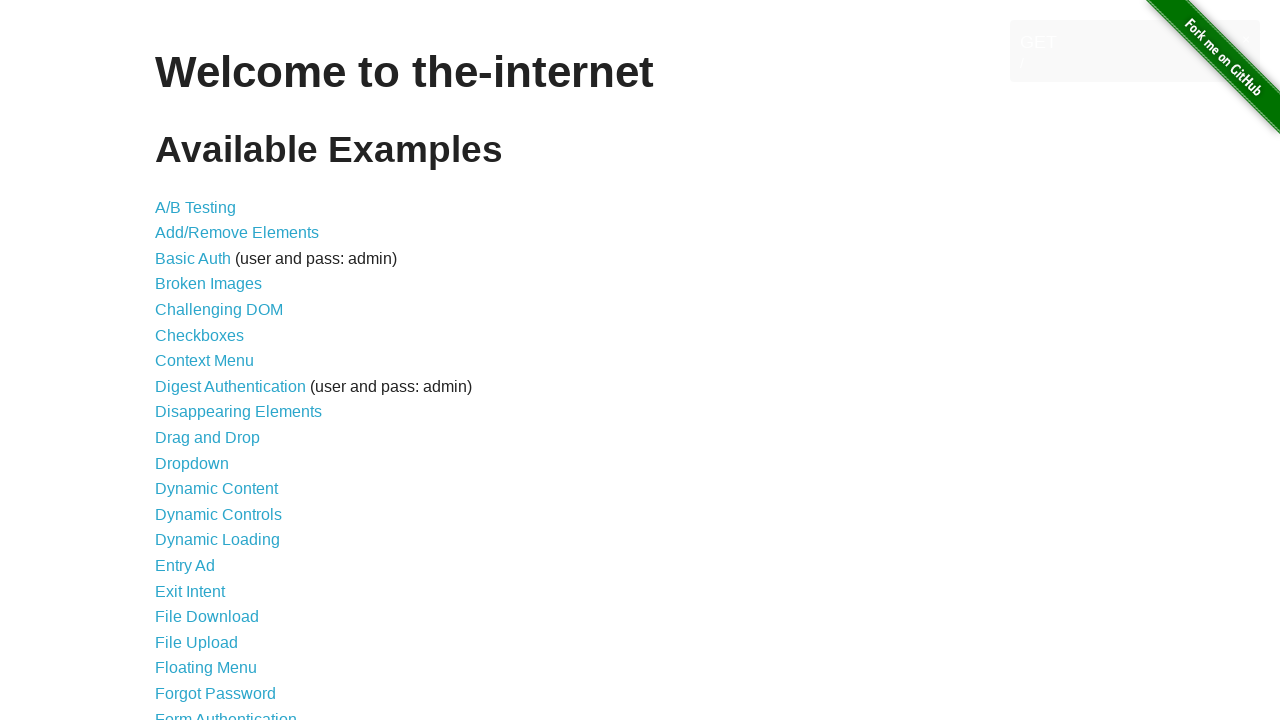

Waited 3 seconds to observe the growl notification
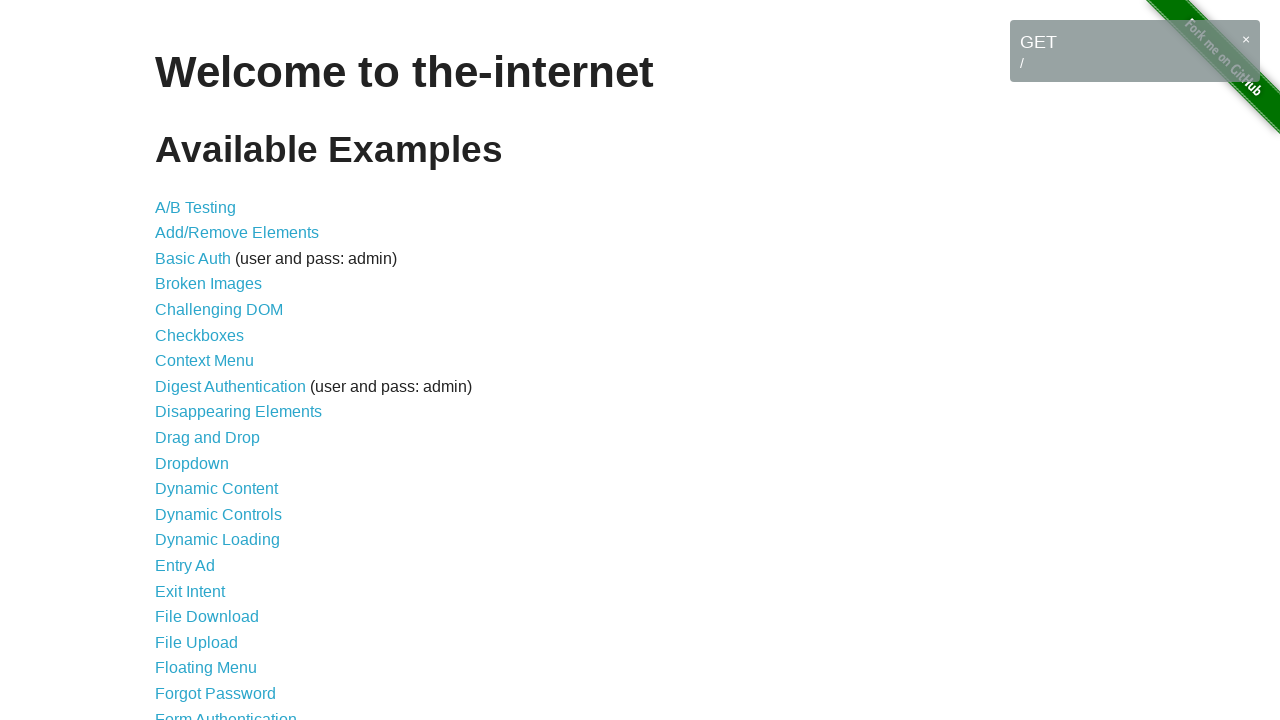

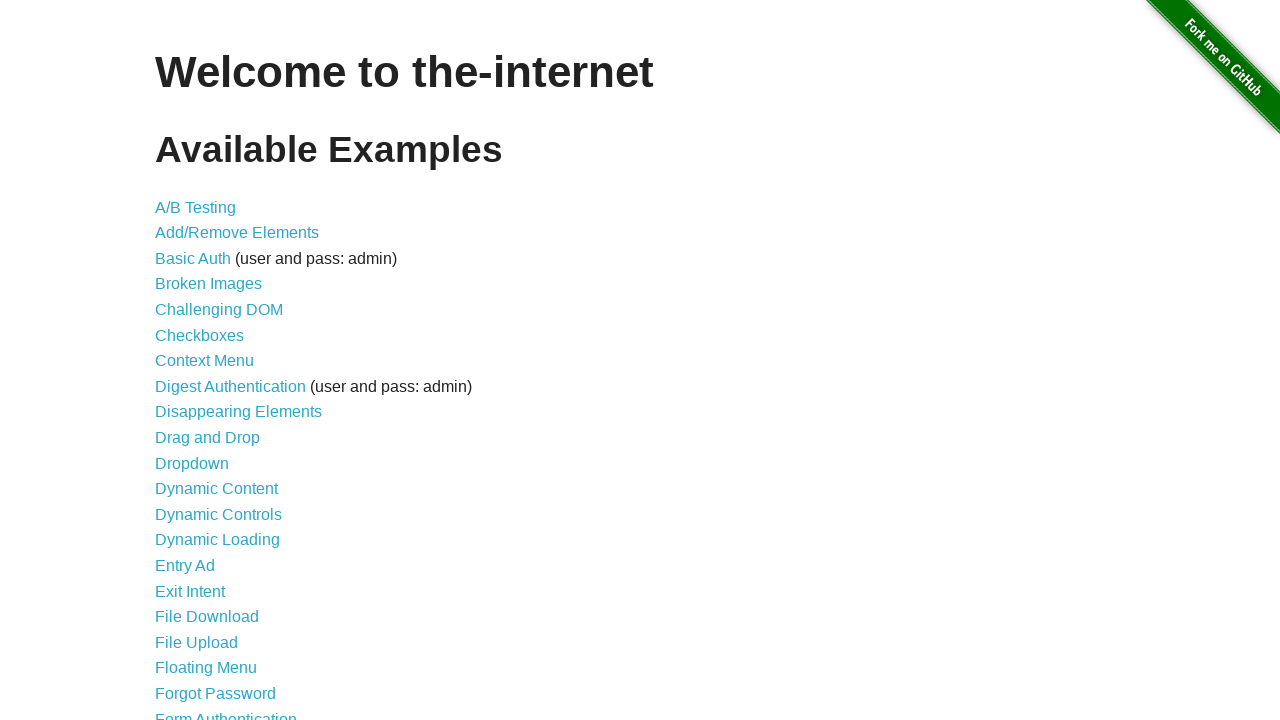